Tests iframe interaction by switching to an iframe, clearing and entering text in a TinyMCE editor, then verifying the text and header visibility

Starting URL: https://loopcamp.vercel.app/iframe.html

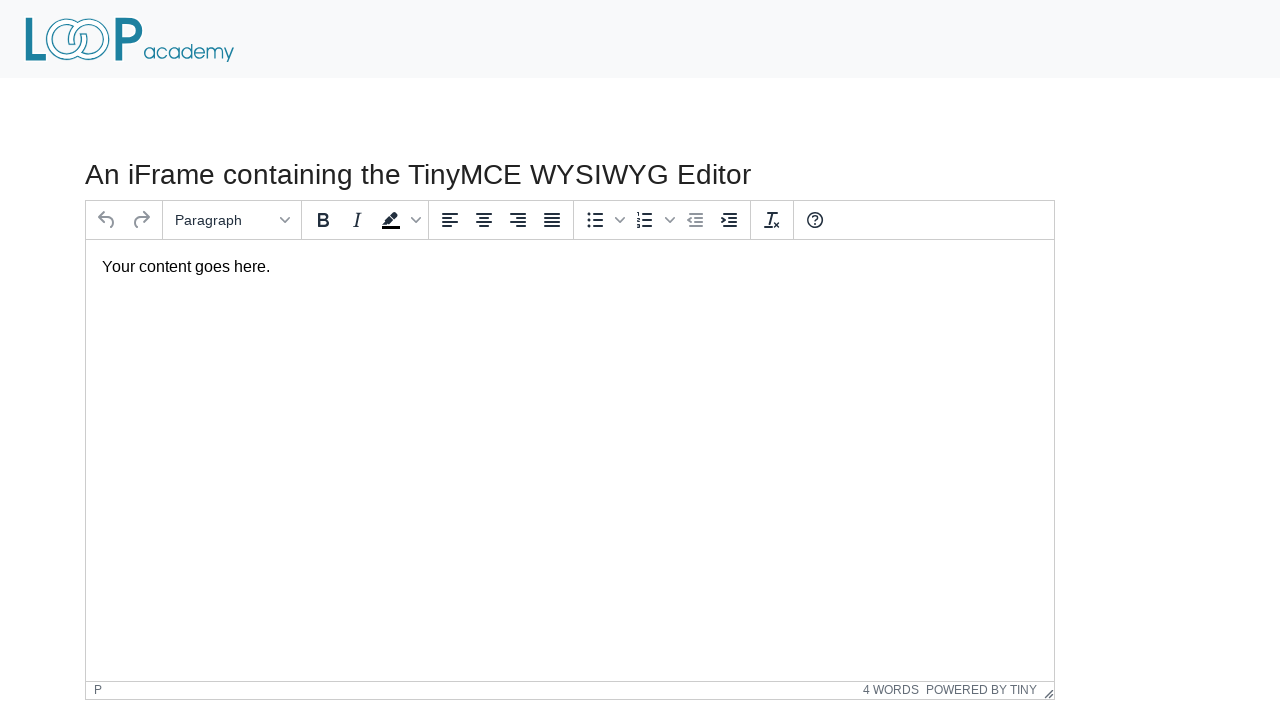

Located iframe element by index (0)
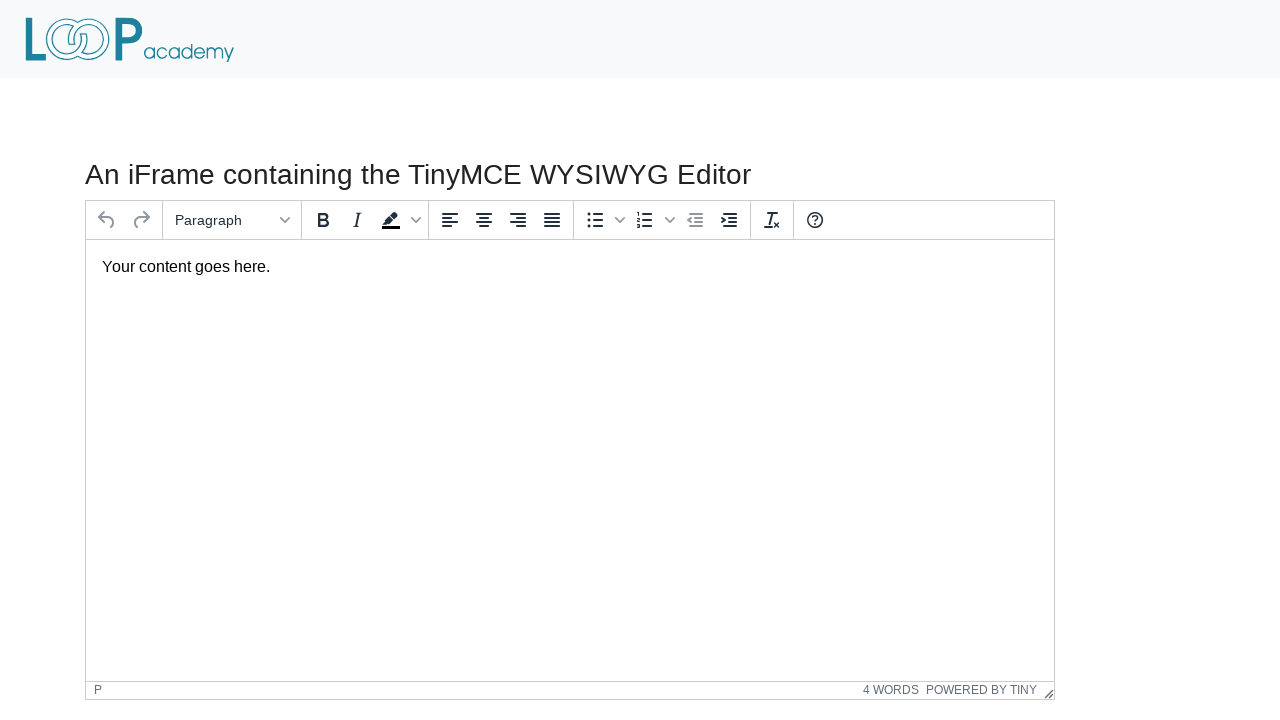

Located TinyMCE textbox element inside iframe
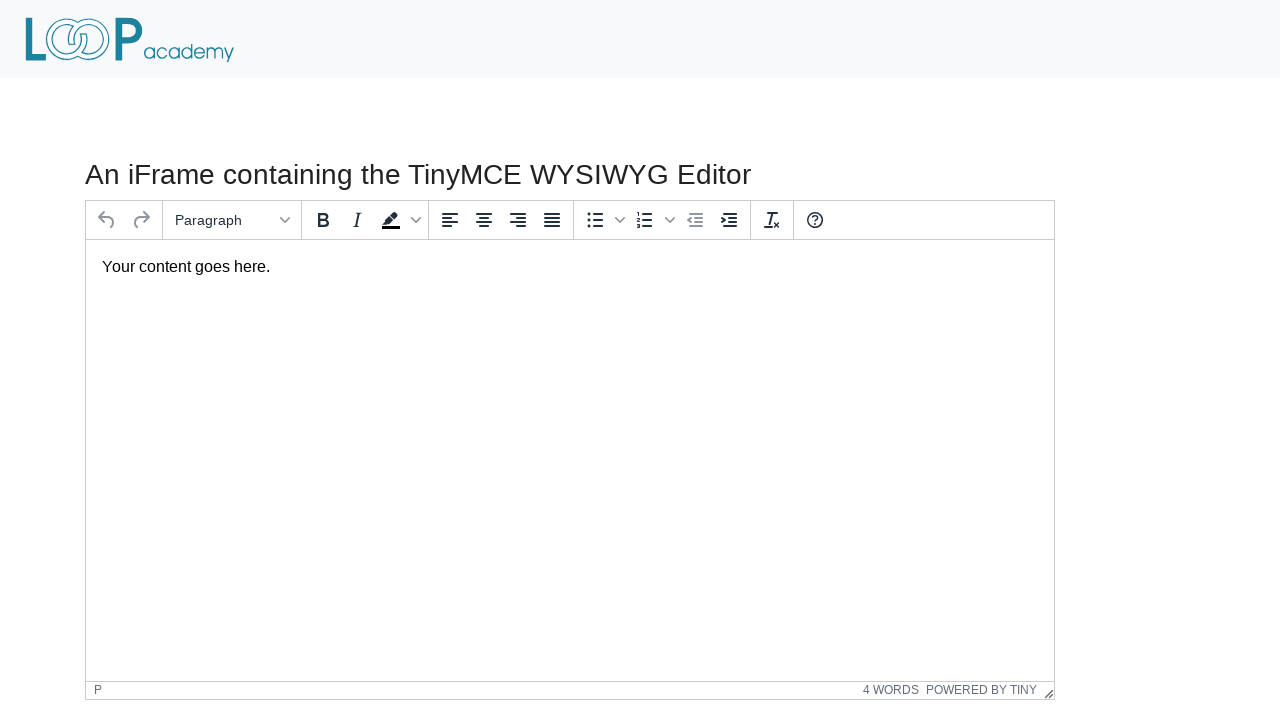

Clicked on TinyMCE textbox at (570, 267) on iframe >> nth=0 >> internal:control=enter-frame >> #tinymce
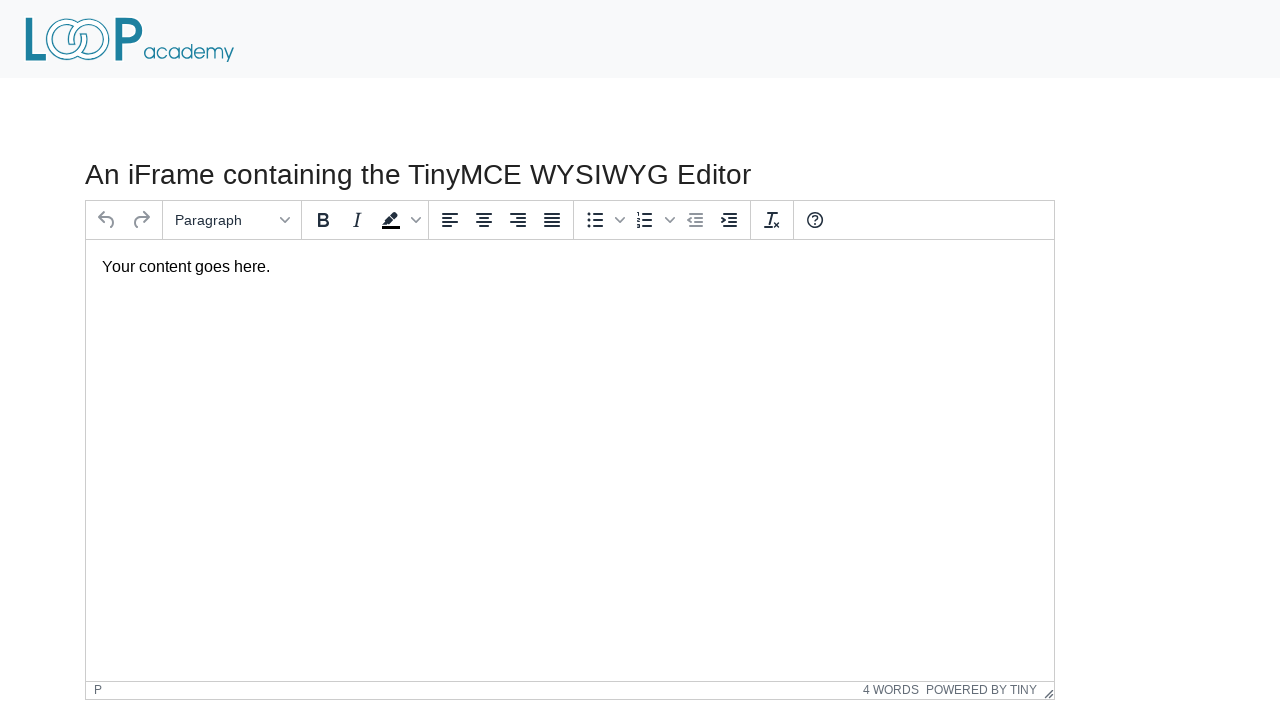

Selected all text in TinyMCE editor using Ctrl+A on iframe >> nth=0 >> internal:control=enter-frame >> #tinymce
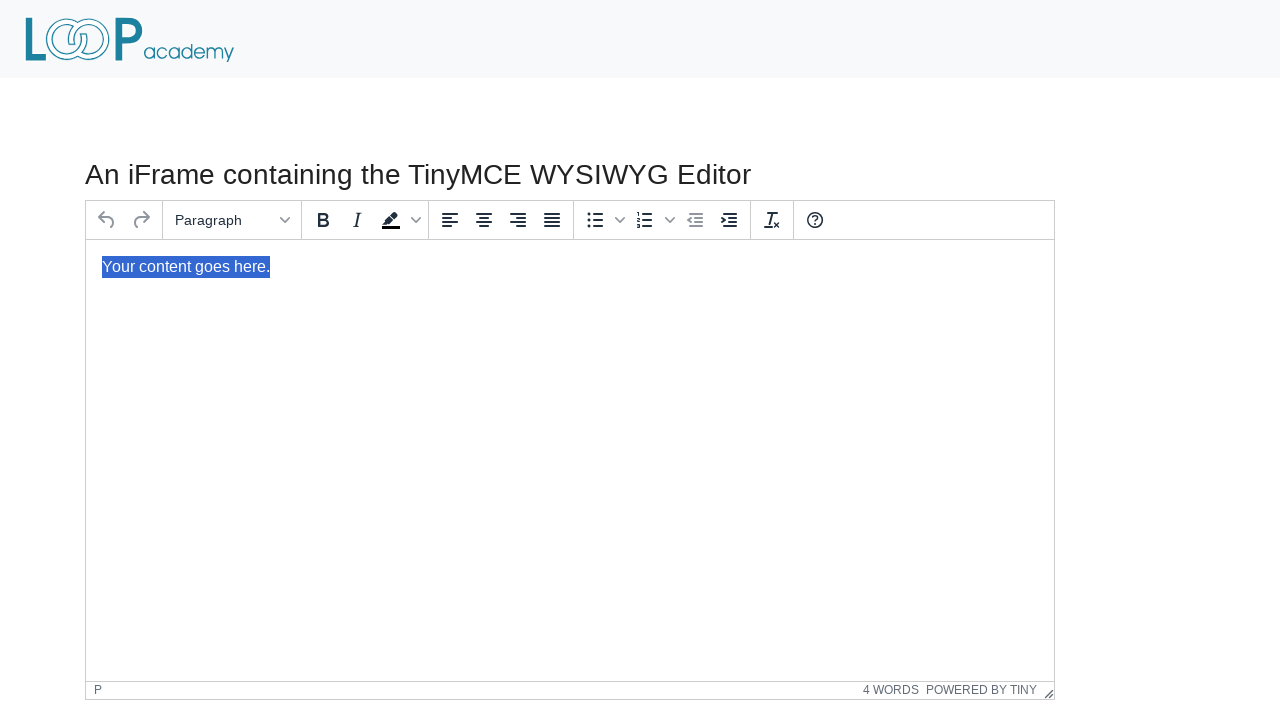

Filled TinyMCE editor with text 'Loopcamp' on iframe >> nth=0 >> internal:control=enter-frame >> #tinymce
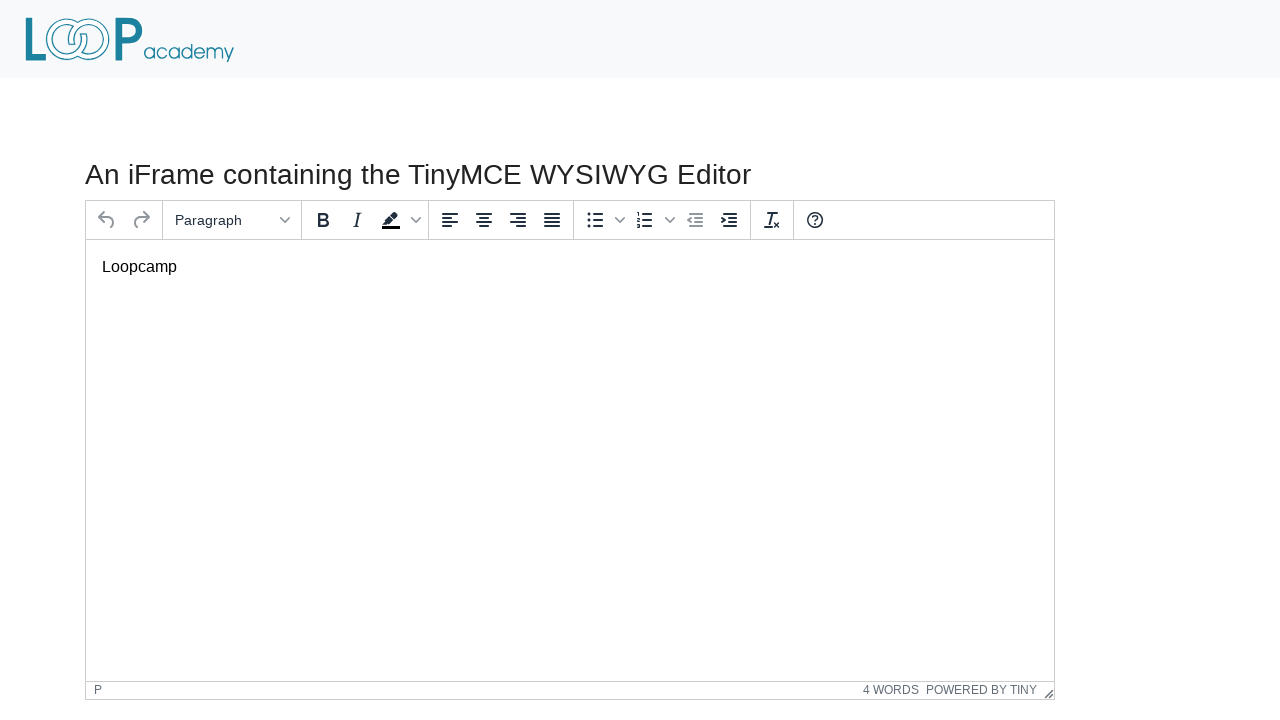

Verified TinyMCE textbox contains 'Loopcamp'
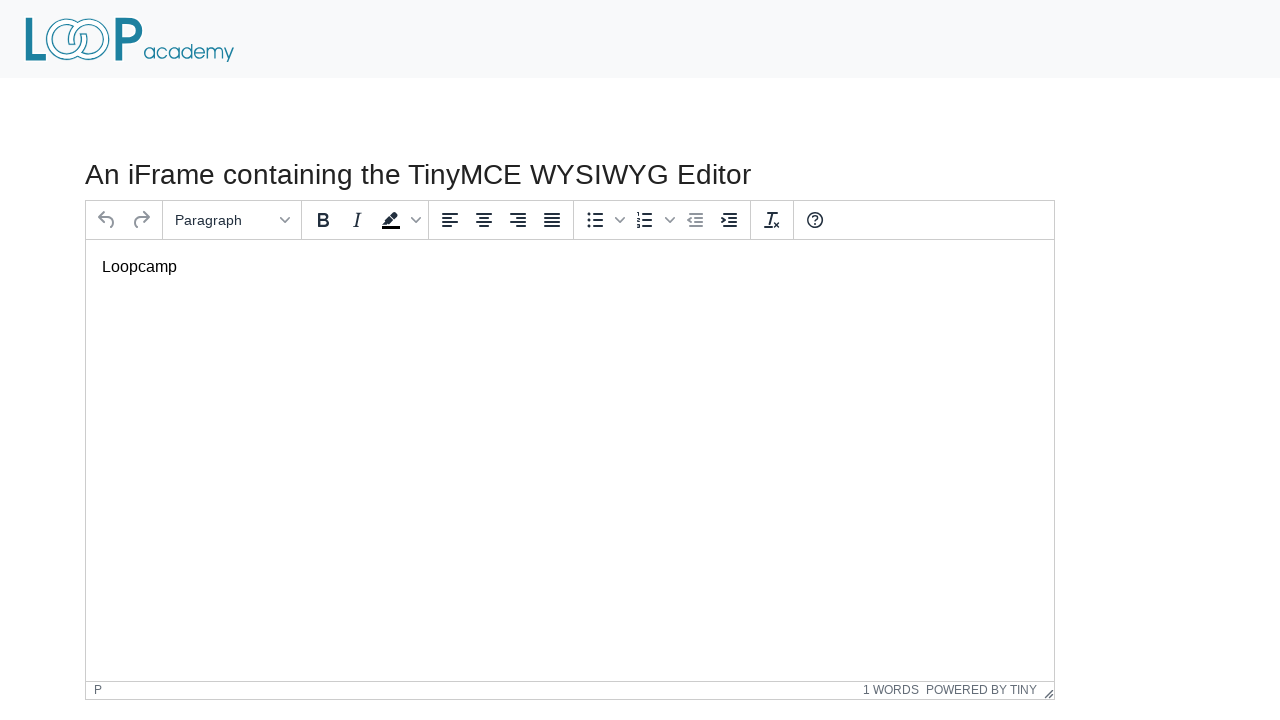

Located header element 'An iFrame' on main page
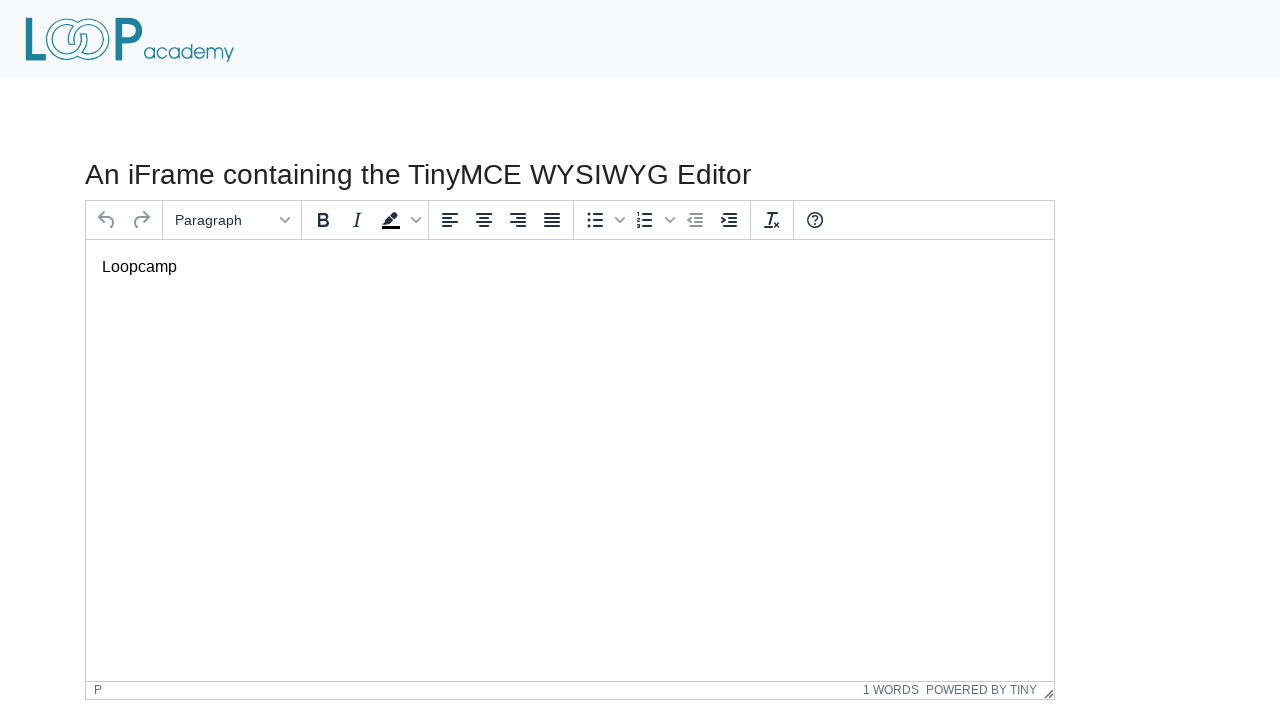

Verified header 'An iFrame' is visible on main page
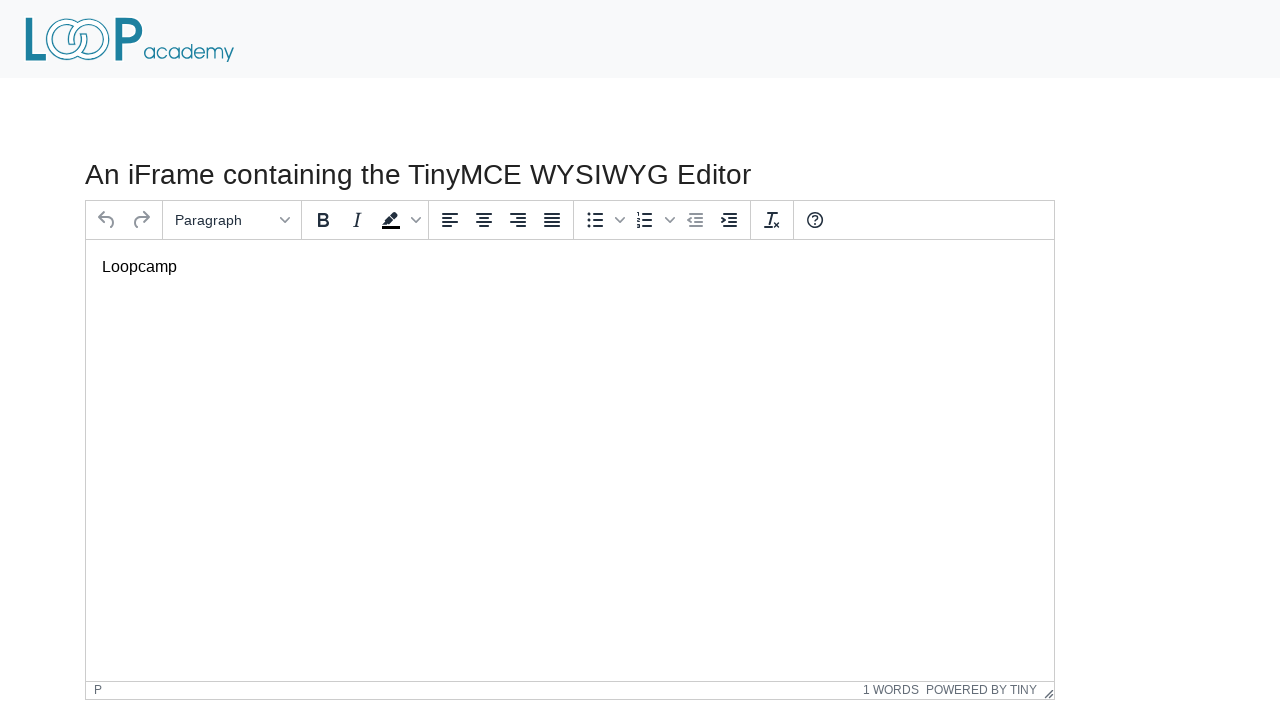

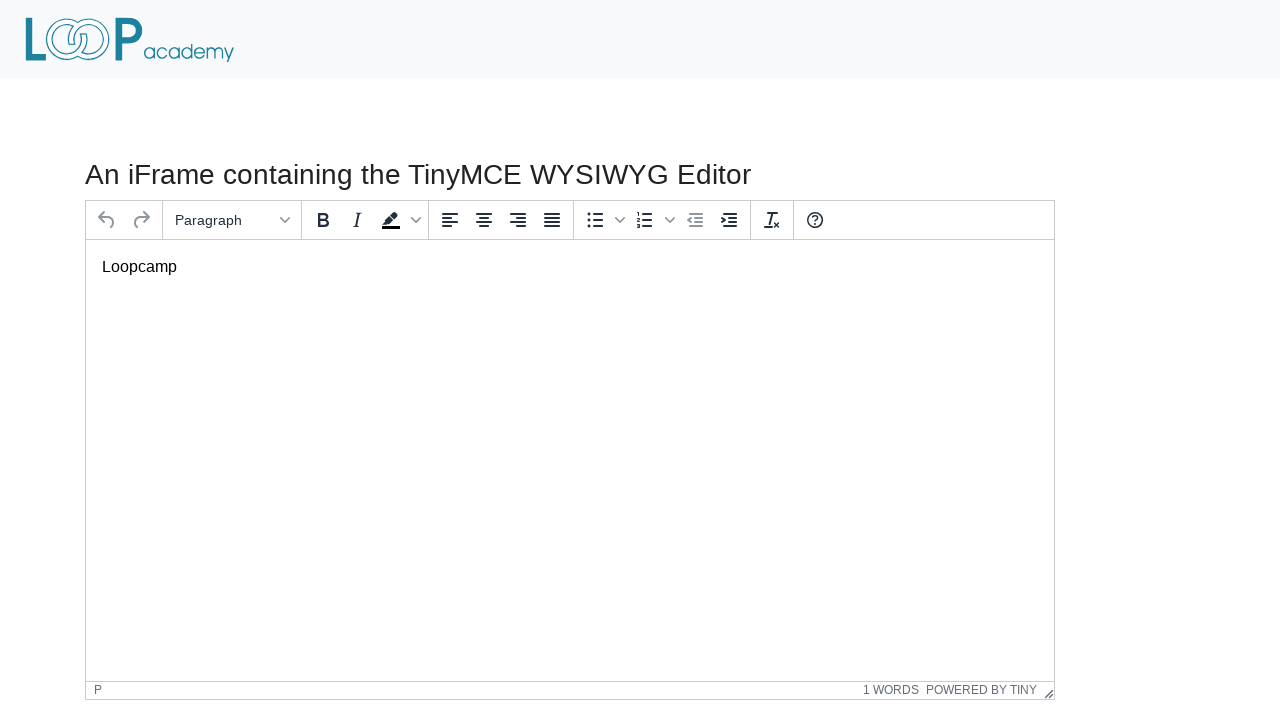